Tests that a todo item is removed if edited to an empty string

Starting URL: https://demo.playwright.dev/todomvc

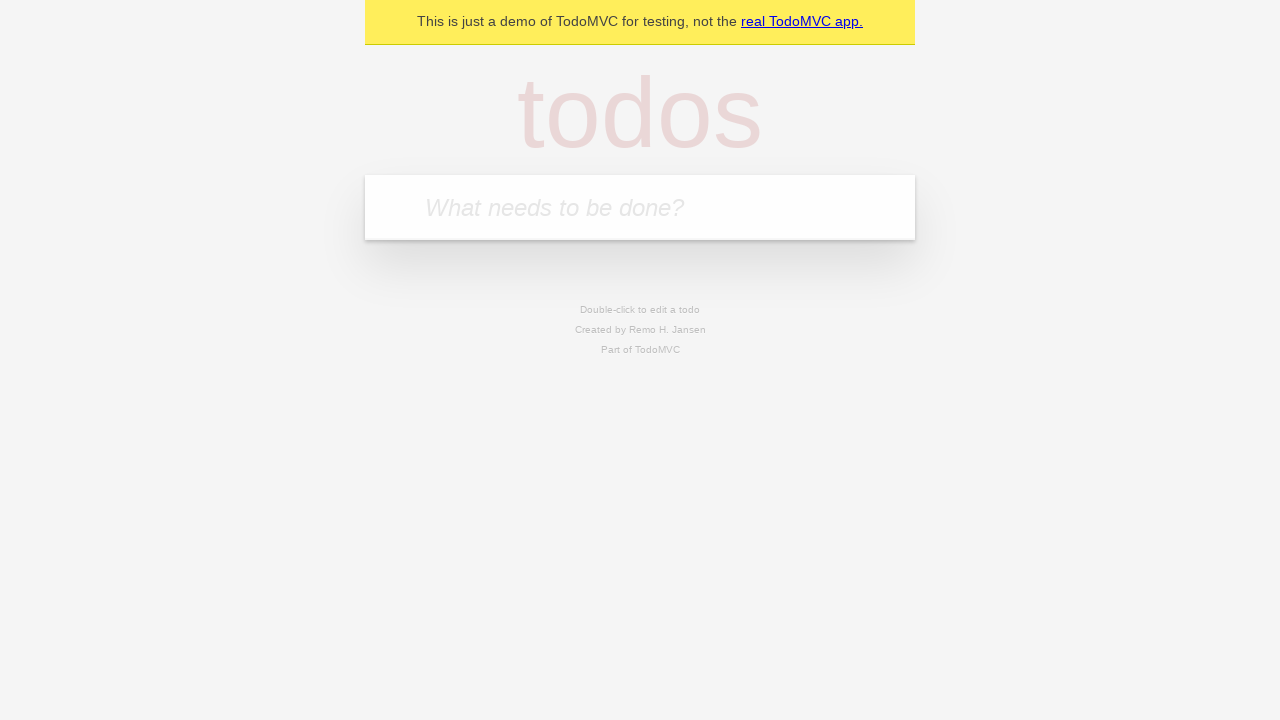

Filled todo input with 'buy some cheese' on internal:attr=[placeholder="What needs to be done?"i]
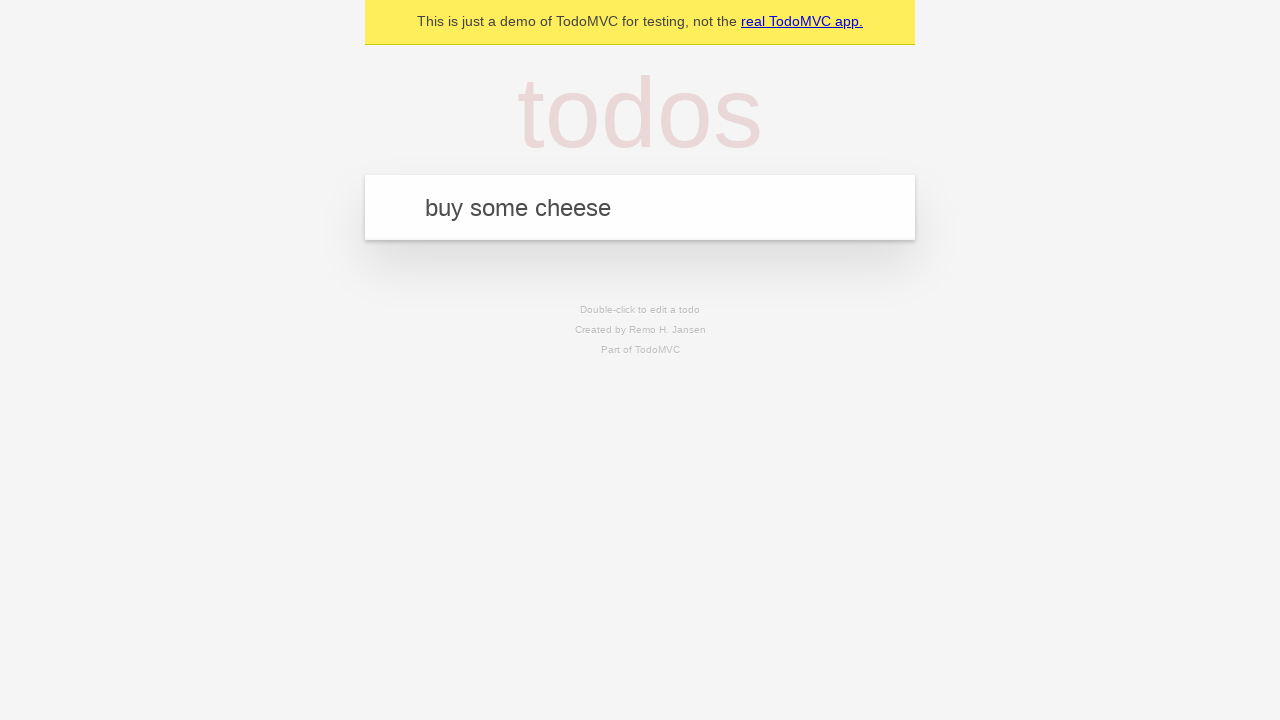

Pressed Enter to create first todo item on internal:attr=[placeholder="What needs to be done?"i]
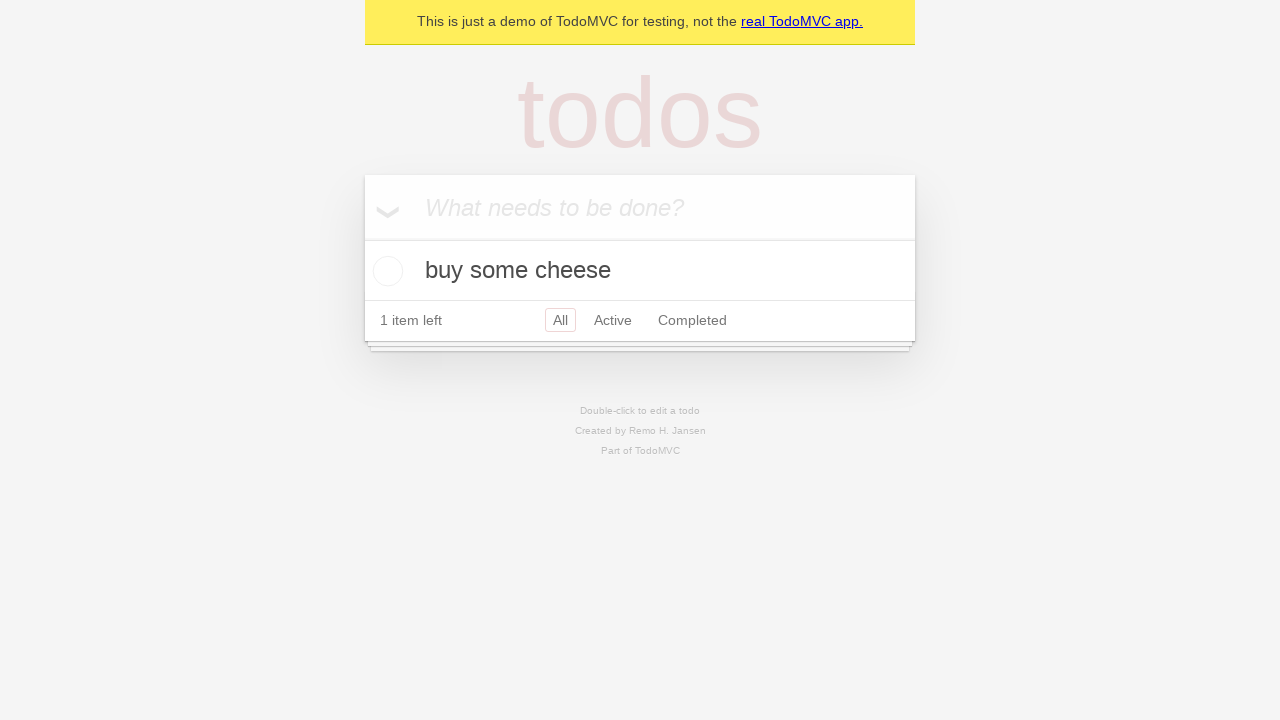

Filled todo input with 'feed the cat' on internal:attr=[placeholder="What needs to be done?"i]
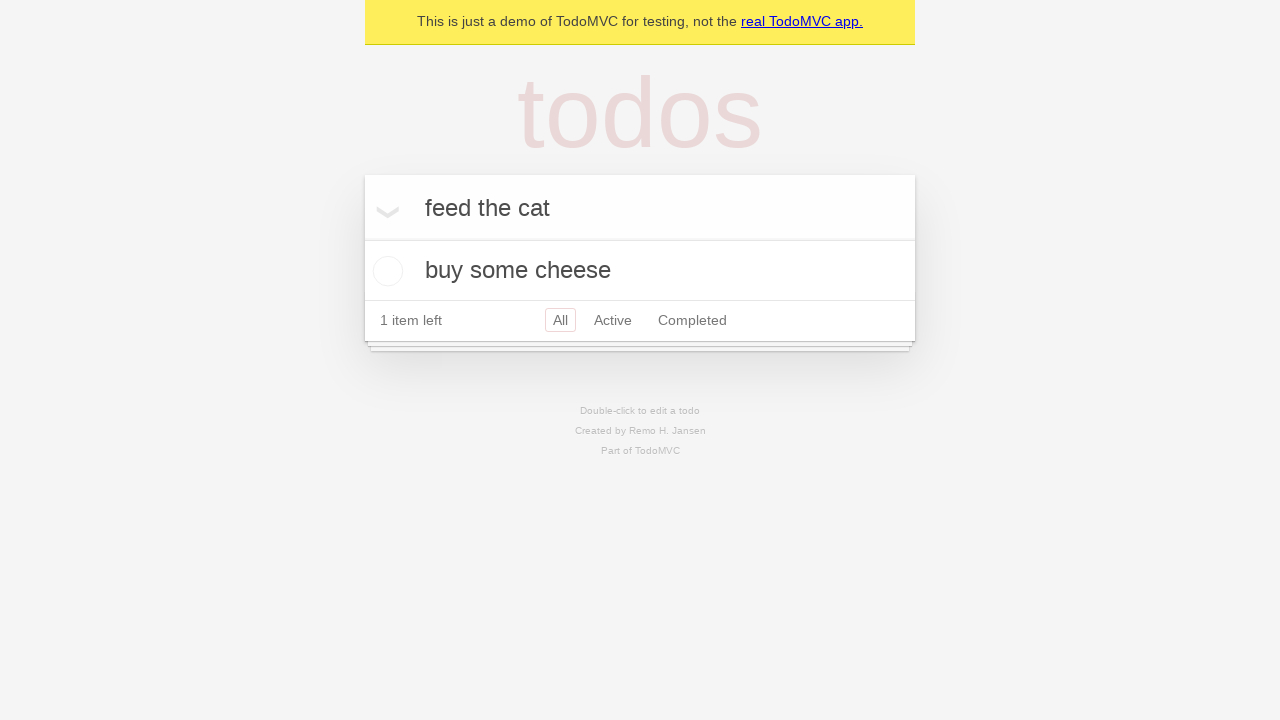

Pressed Enter to create second todo item on internal:attr=[placeholder="What needs to be done?"i]
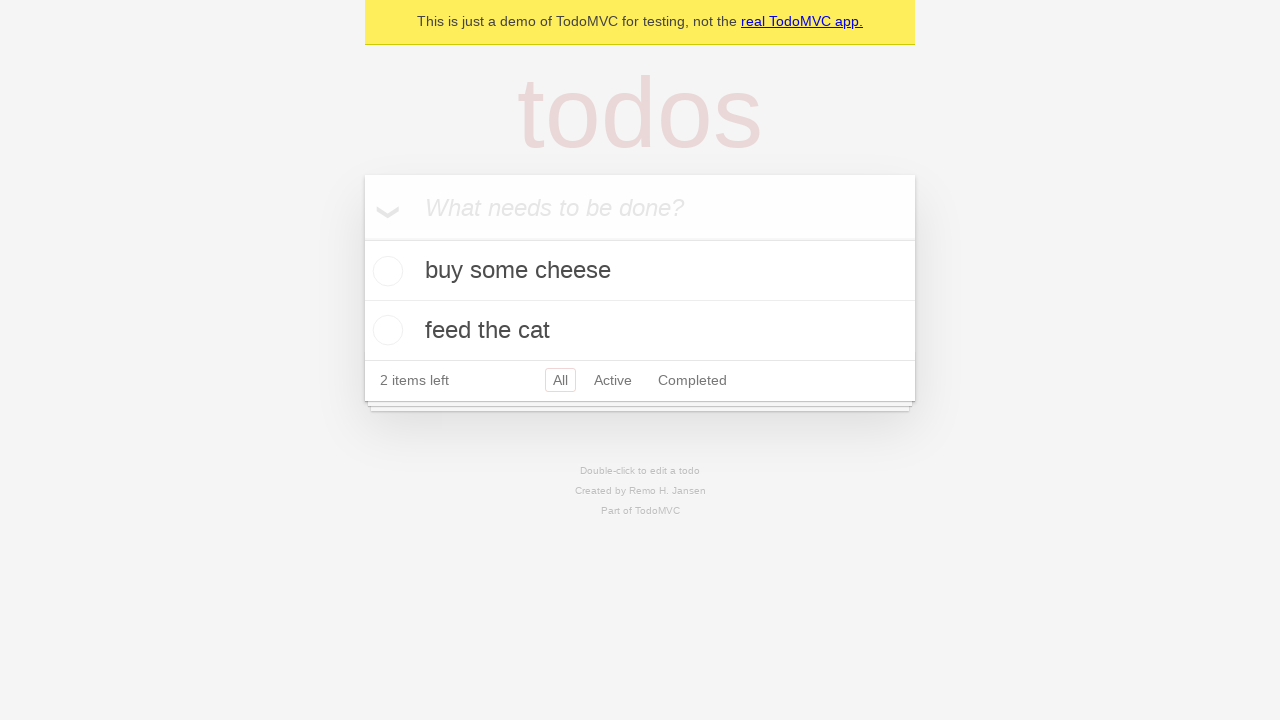

Filled todo input with 'book a doctors appointment' on internal:attr=[placeholder="What needs to be done?"i]
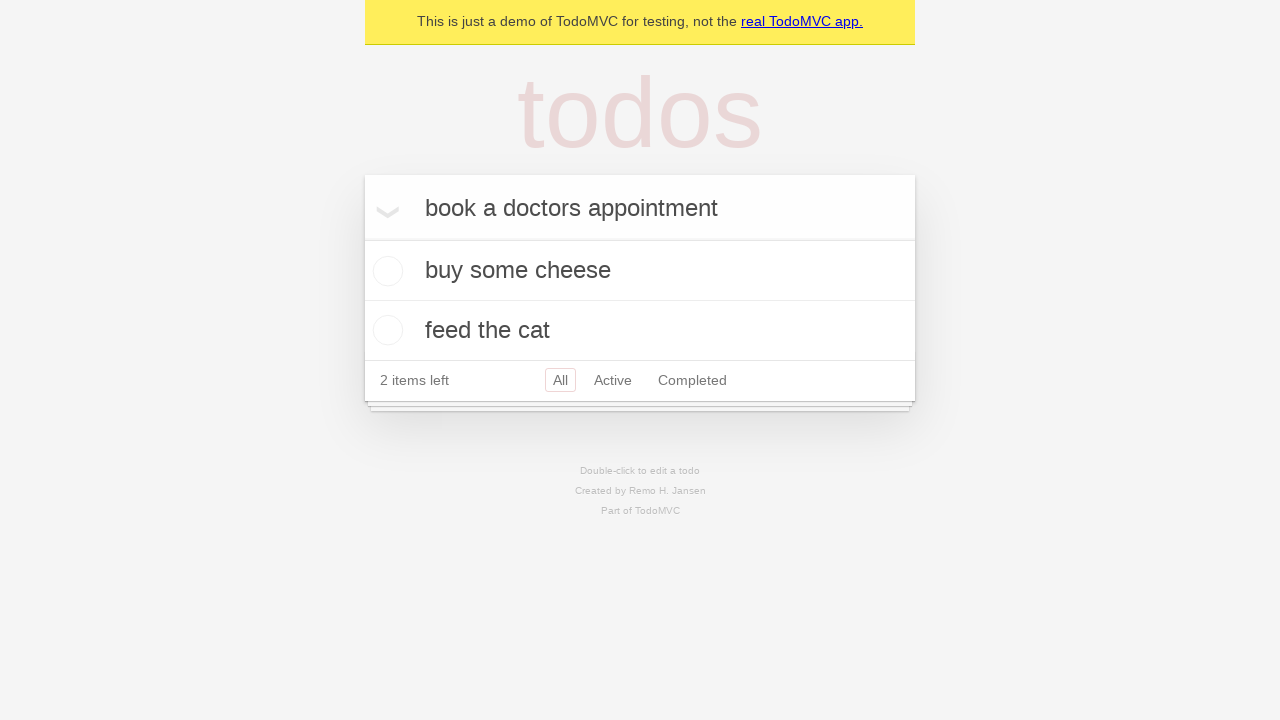

Pressed Enter to create third todo item on internal:attr=[placeholder="What needs to be done?"i]
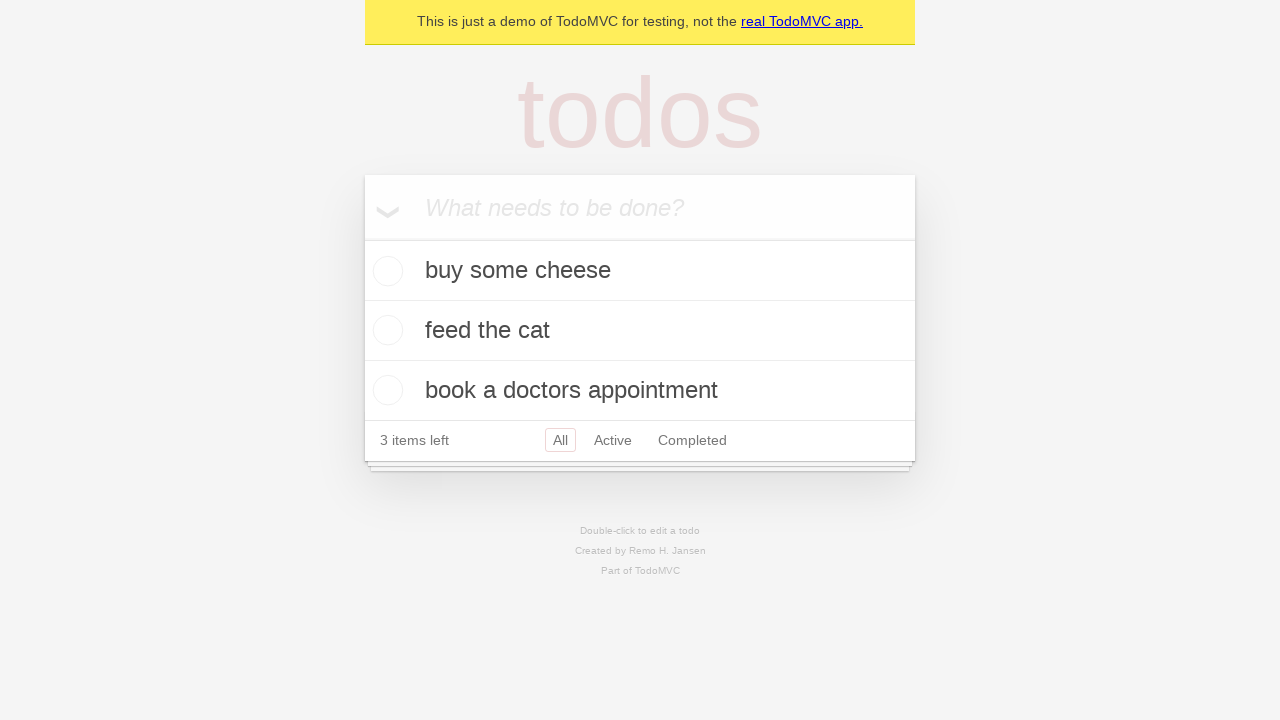

Double-clicked second todo item to enter edit mode at (640, 331) on internal:testid=[data-testid="todo-item"s] >> nth=1
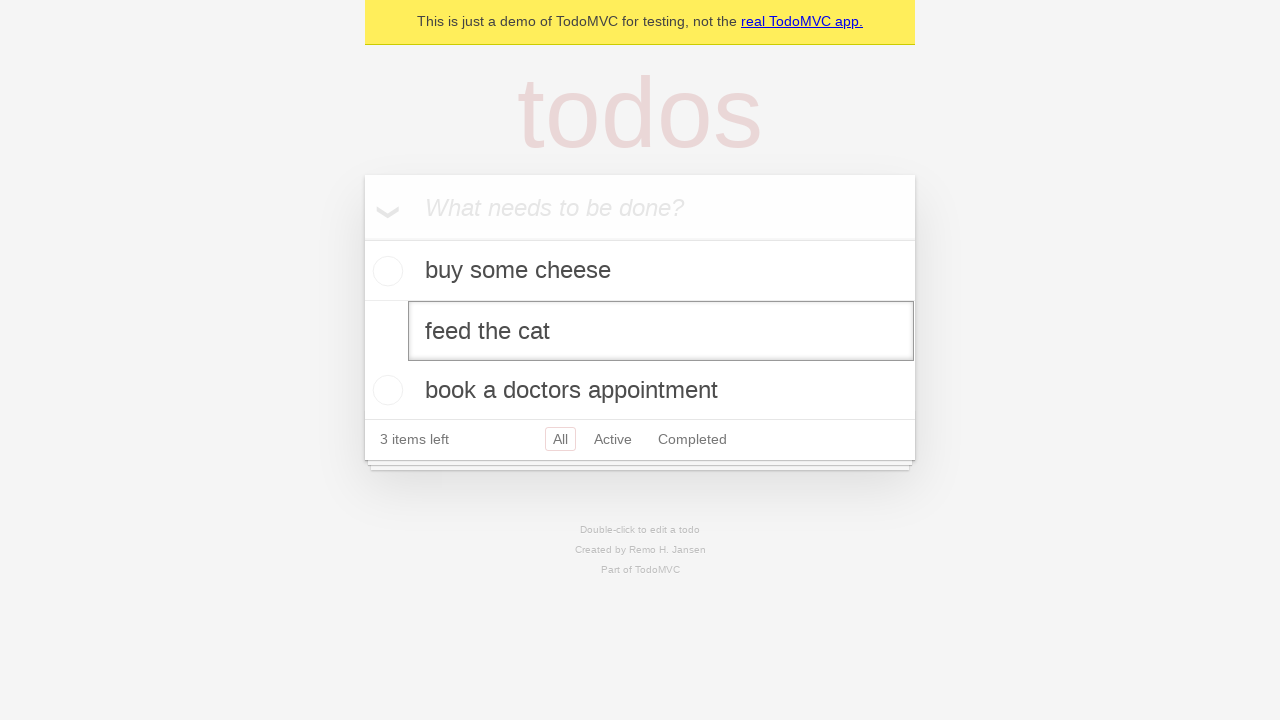

Cleared text from edit field to empty string on internal:testid=[data-testid="todo-item"s] >> nth=1 >> internal:role=textbox[nam
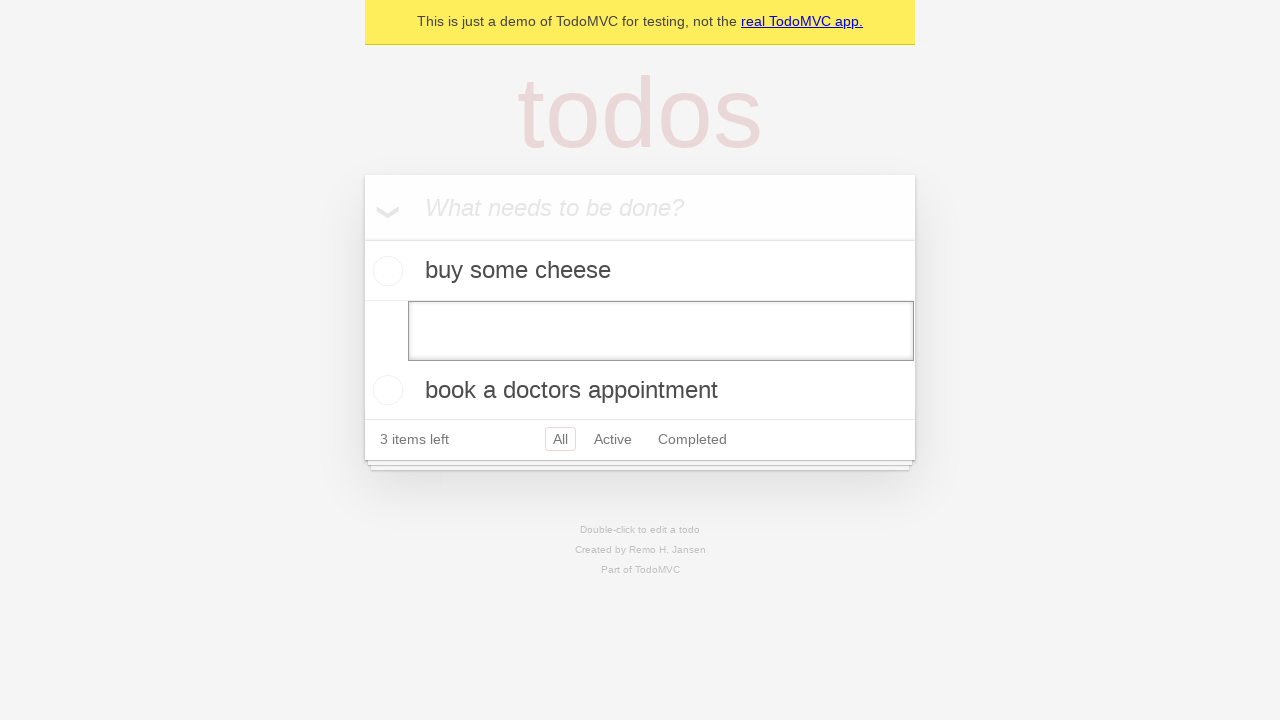

Pressed Enter to save empty text and remove todo item on internal:testid=[data-testid="todo-item"s] >> nth=1 >> internal:role=textbox[nam
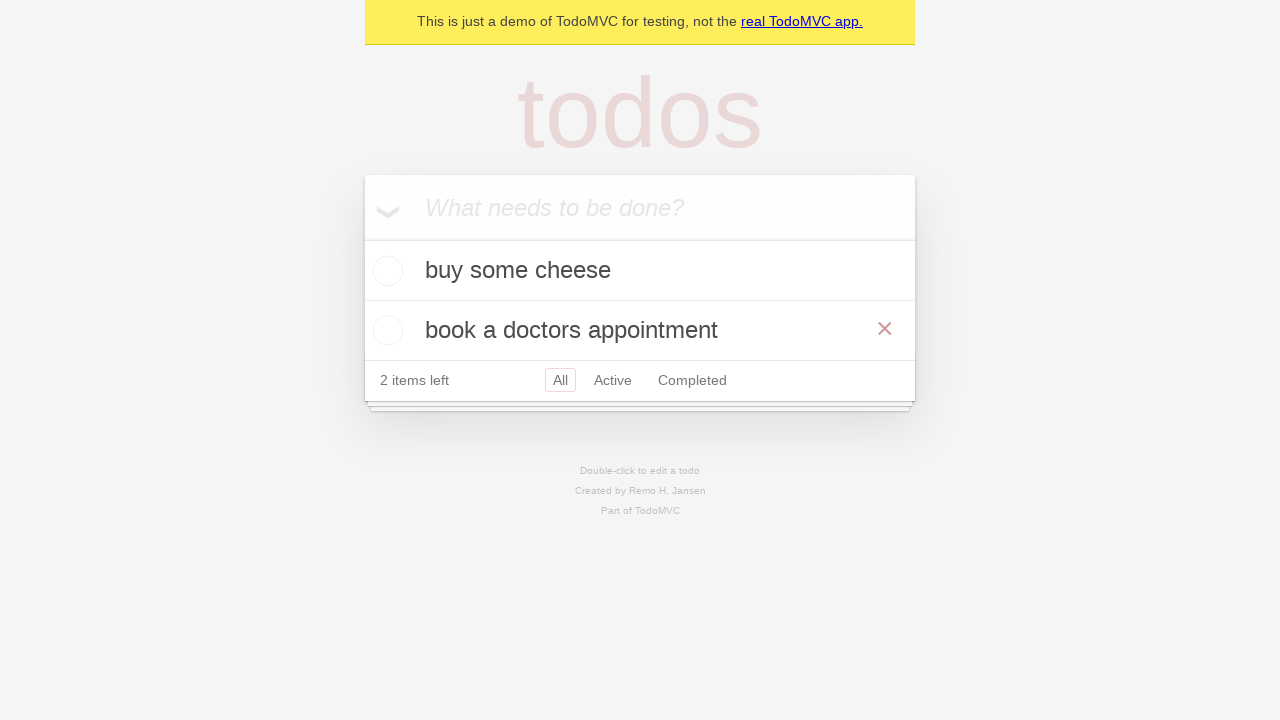

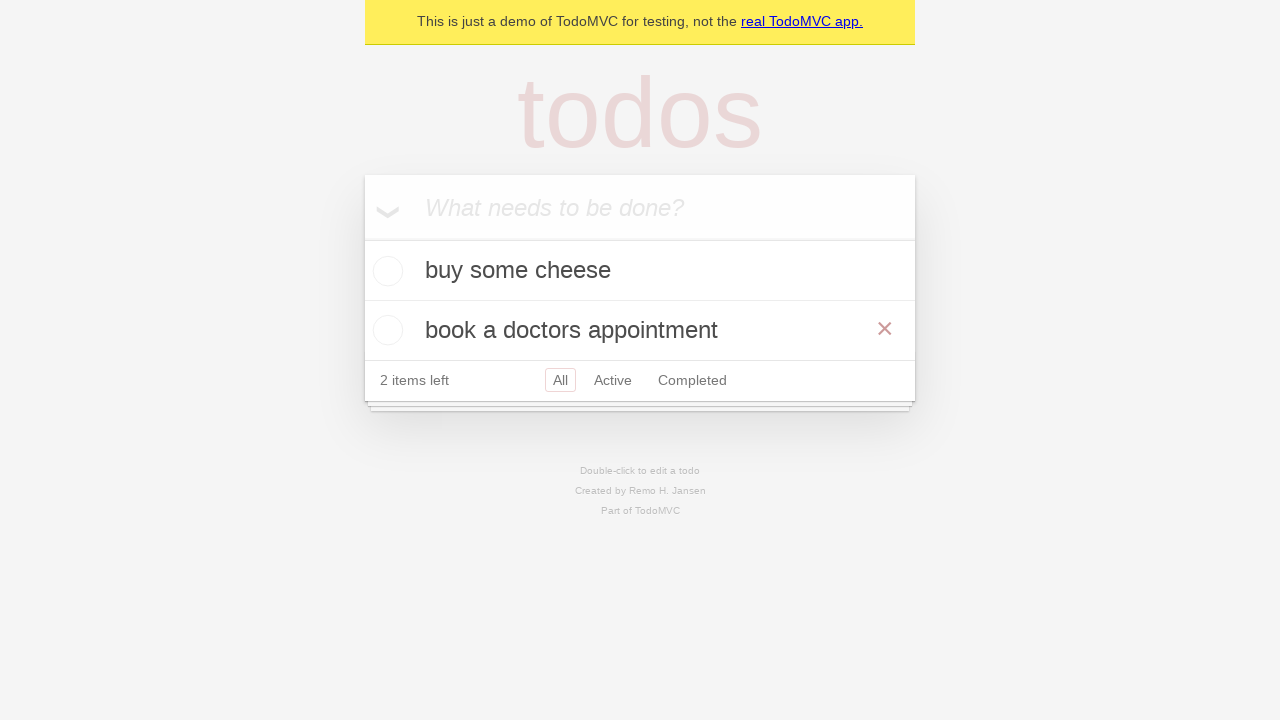